Navigates to the Form Authentication page and verifies the page title is correct

Starting URL: https://the-internet.herokuapp.com/

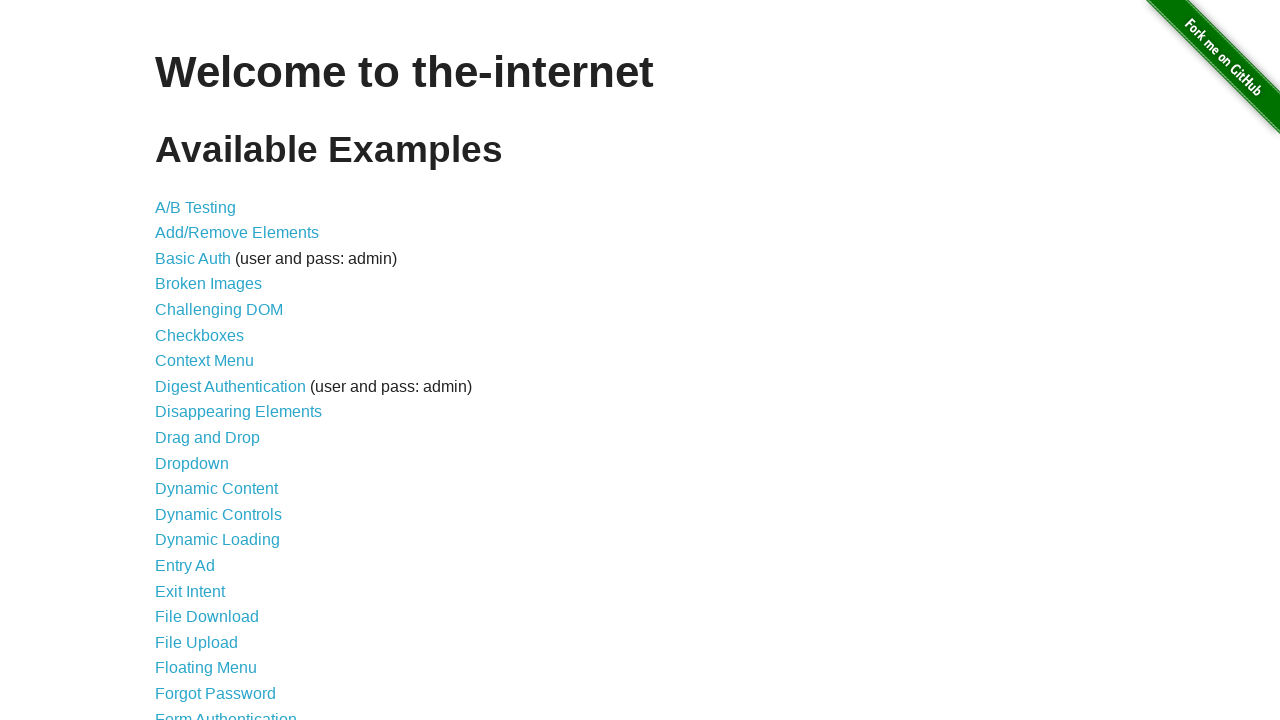

Clicked on Form Authentication link at (226, 712) on text=Form Authentication
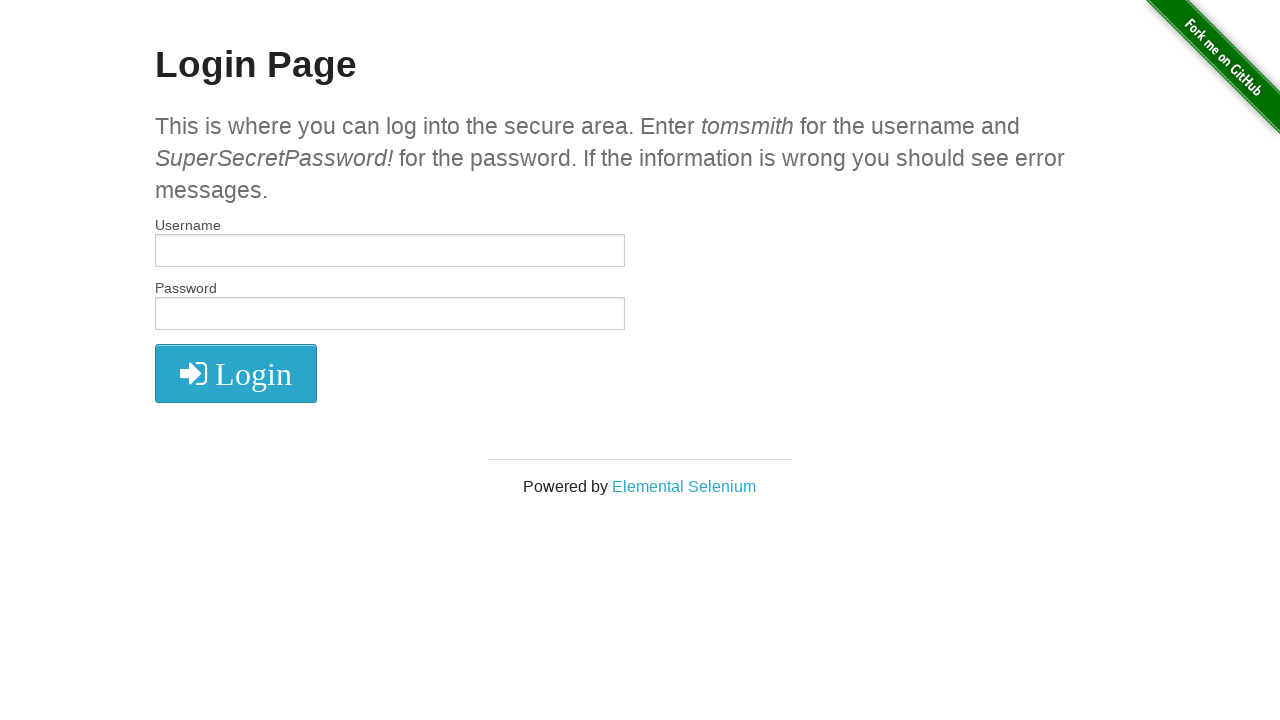

Waited for page to load (domcontentloaded state)
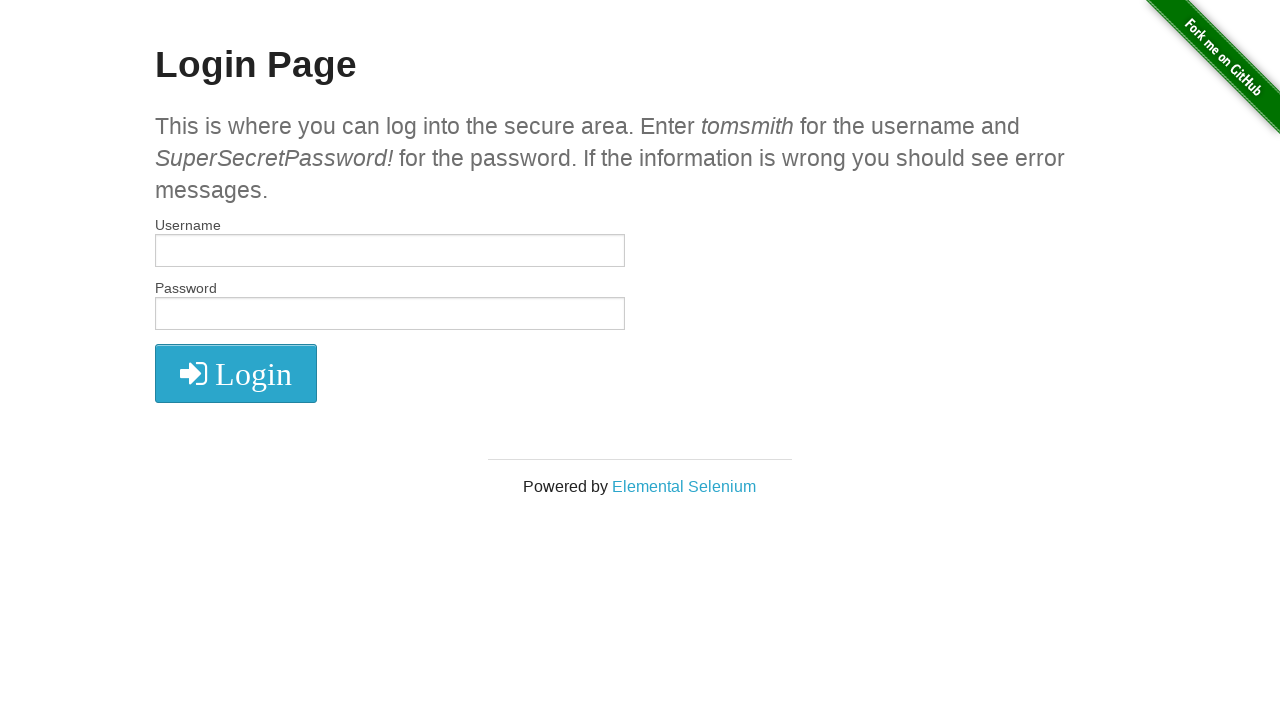

Verified page title is 'The Internet'
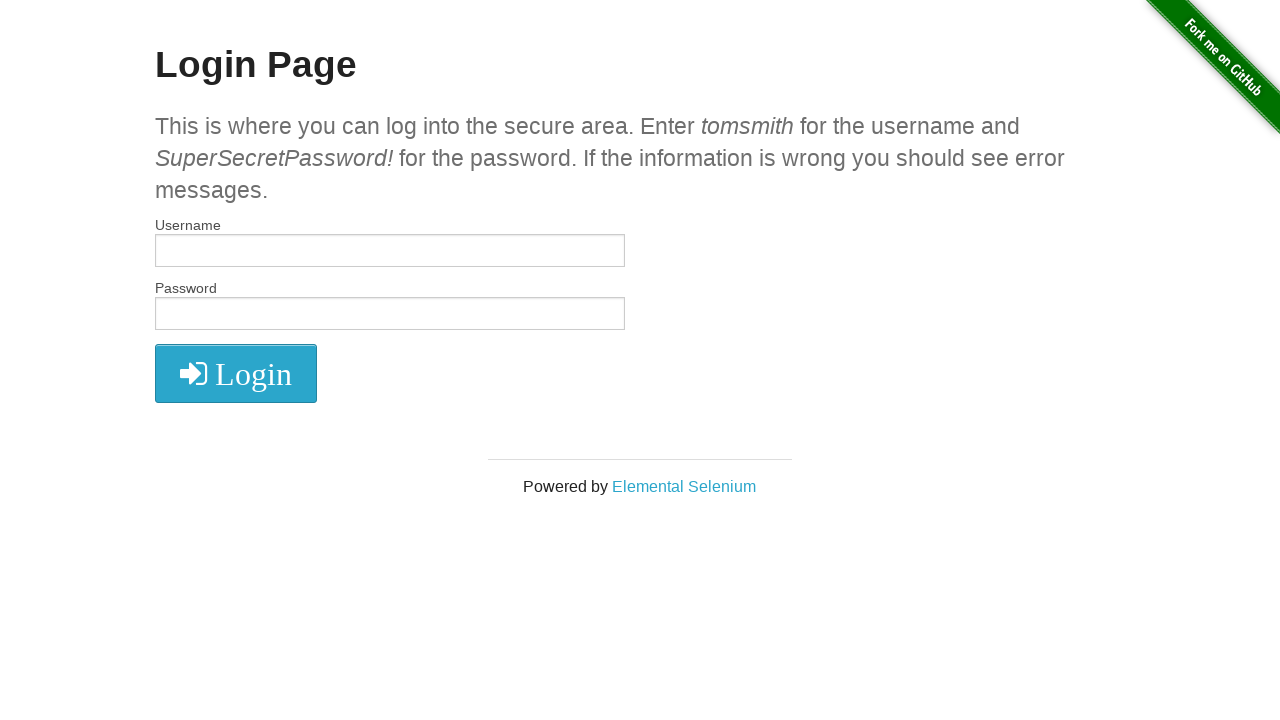

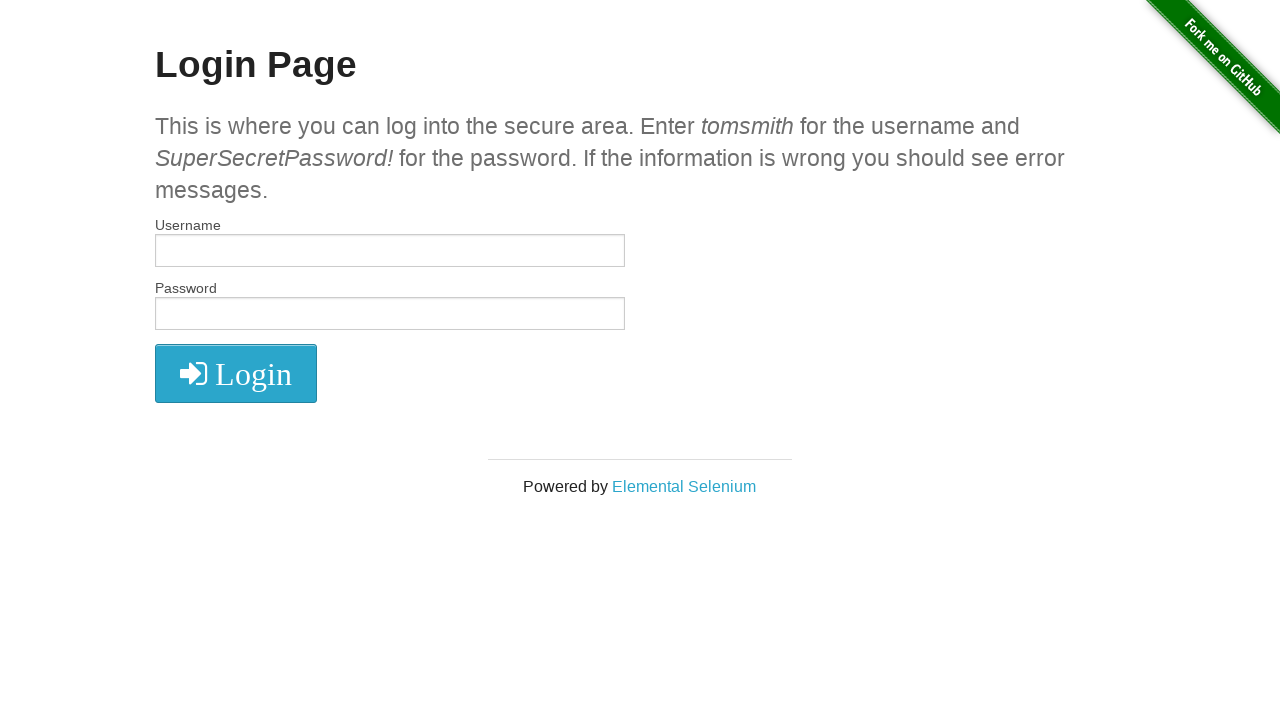